Tests mouse hover functionality by hovering over a dropdown button and then hovering over a "Laptops" menu item

Starting URL: https://testautomationpractice.blogspot.com/

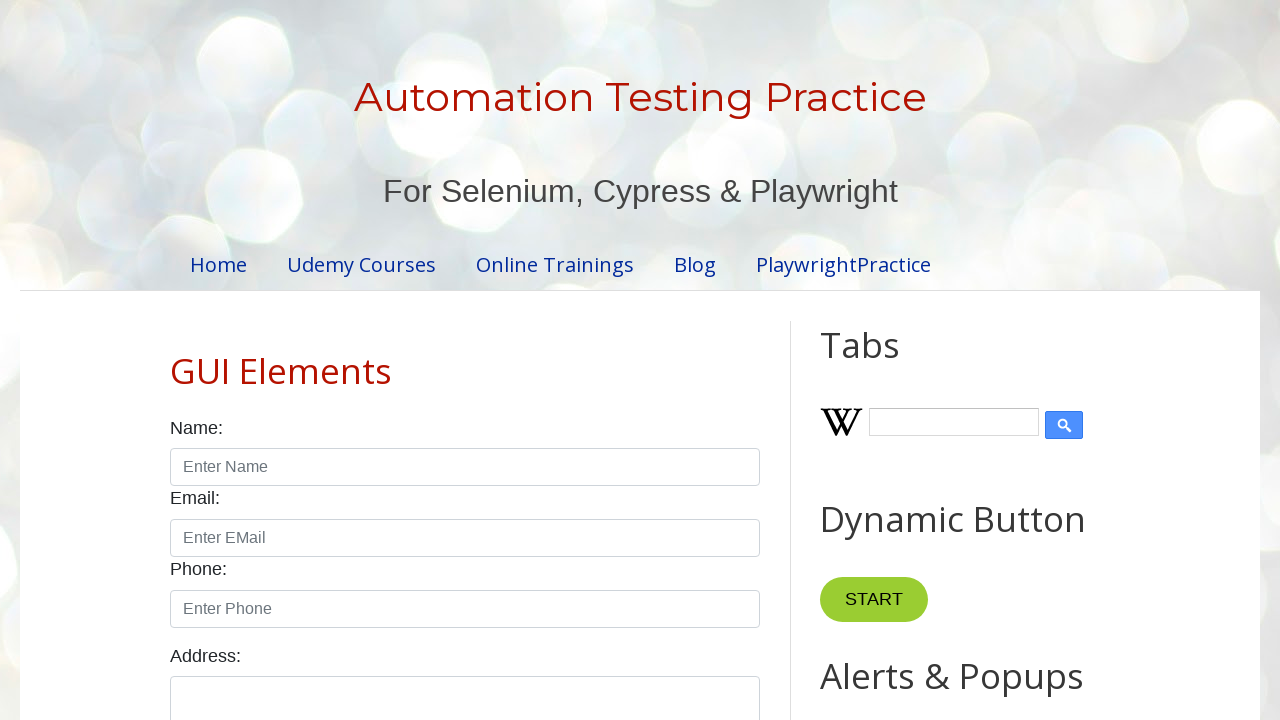

Hovered over dropdown button at (868, 360) on .dropbtn
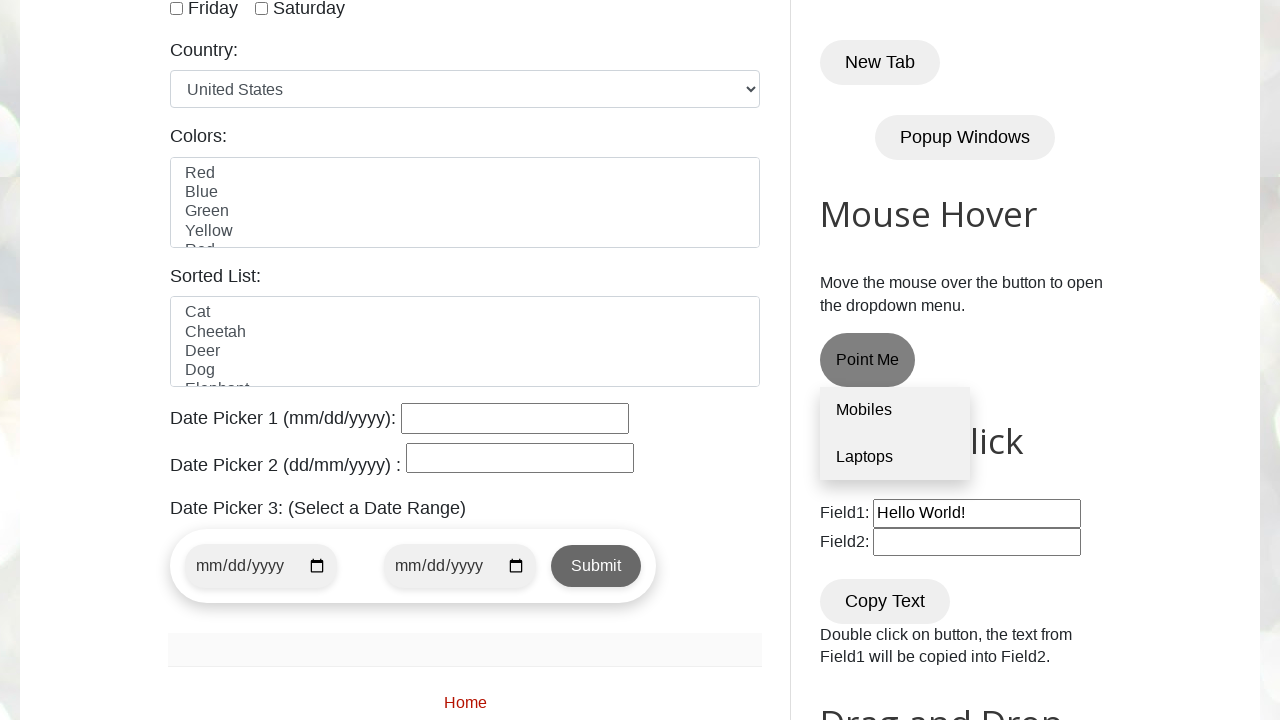

Hovered over Laptops menu item at (895, 457) on xpath=//a[normalize-space()='Laptops']
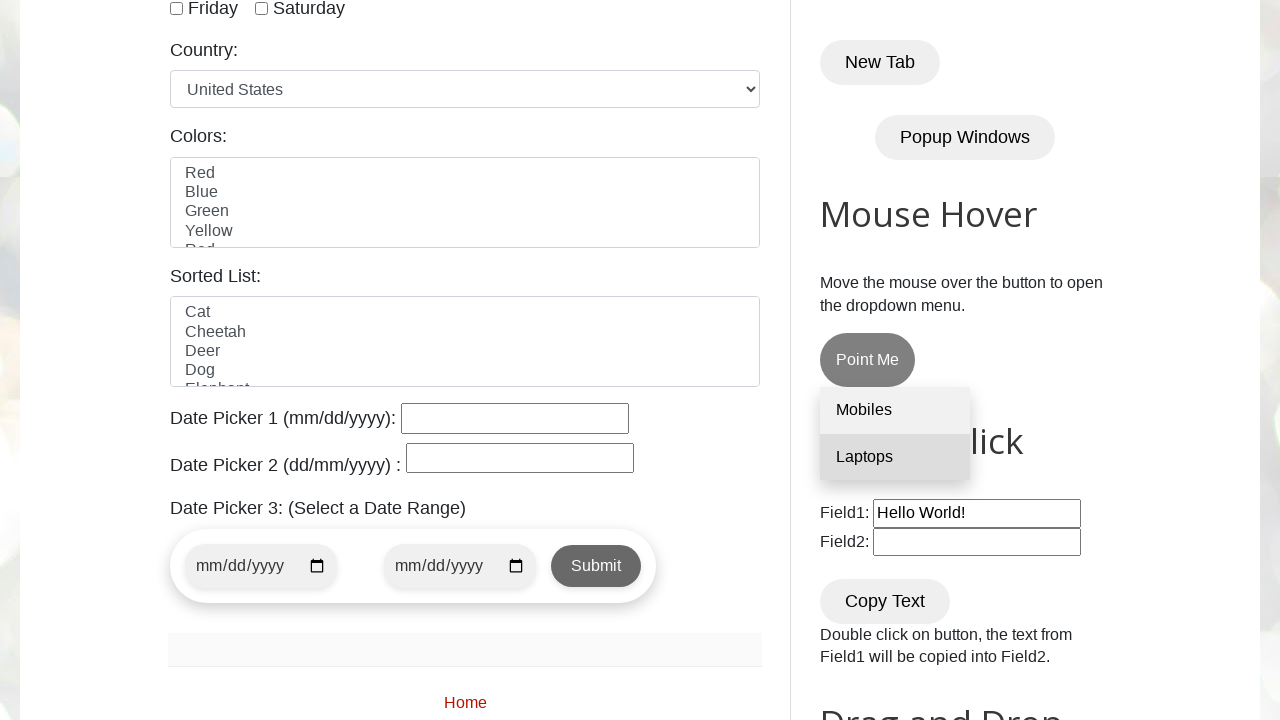

Waited 2000ms for hover effect to be visible
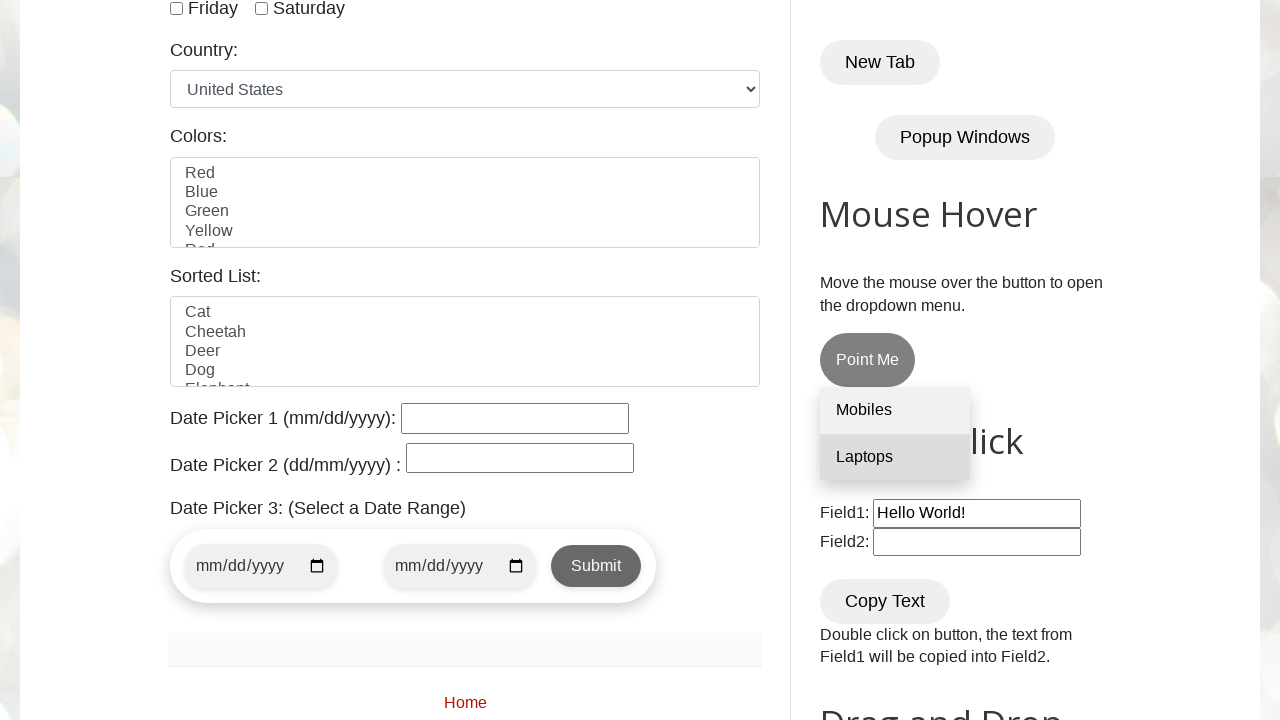

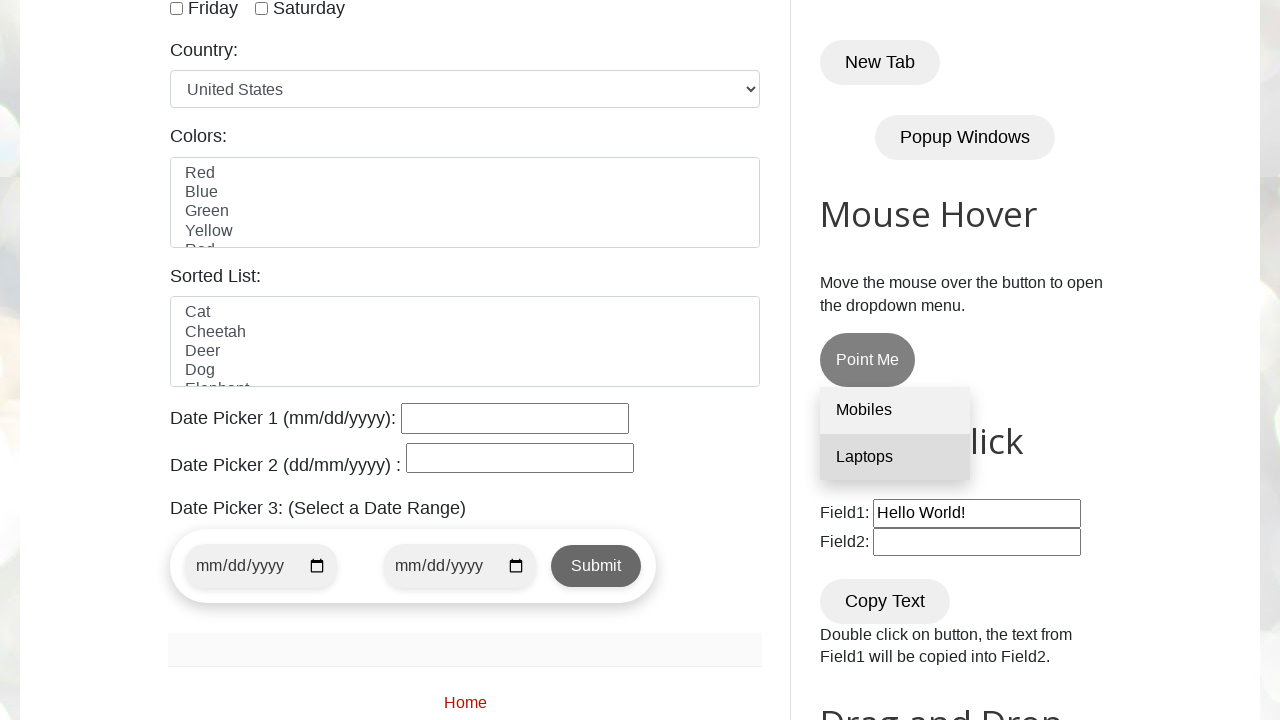